Navigates to the home page, clicks on the login link, then clicks the registration button to test navigation flow

Starting URL: https://telranedu.web.app/home

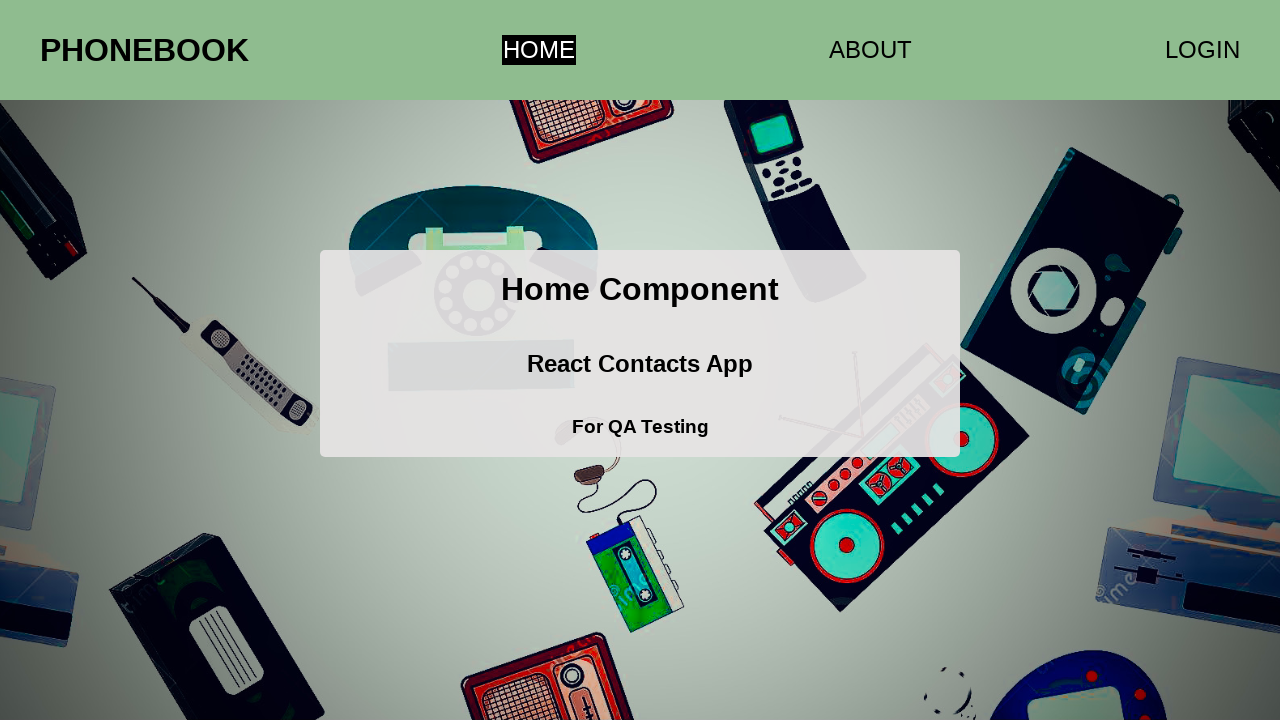

Navigated to home page
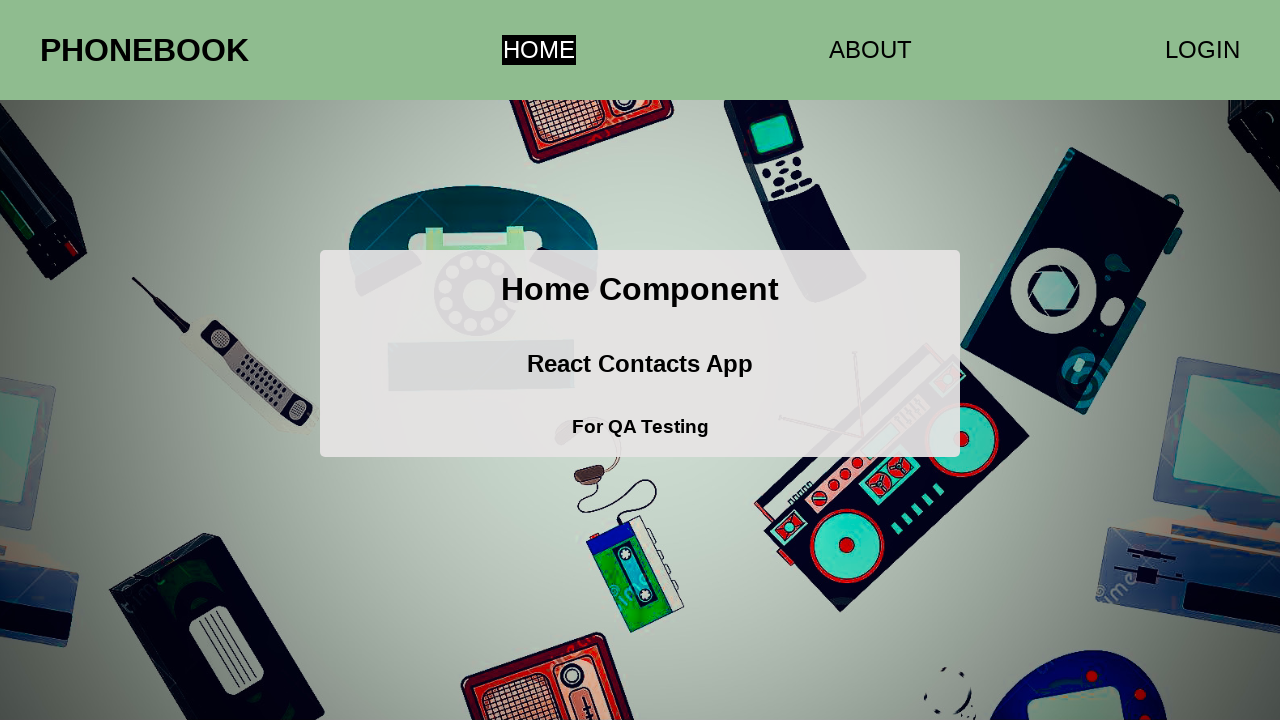

Clicked on the login link at (1202, 50) on a[href='/login']
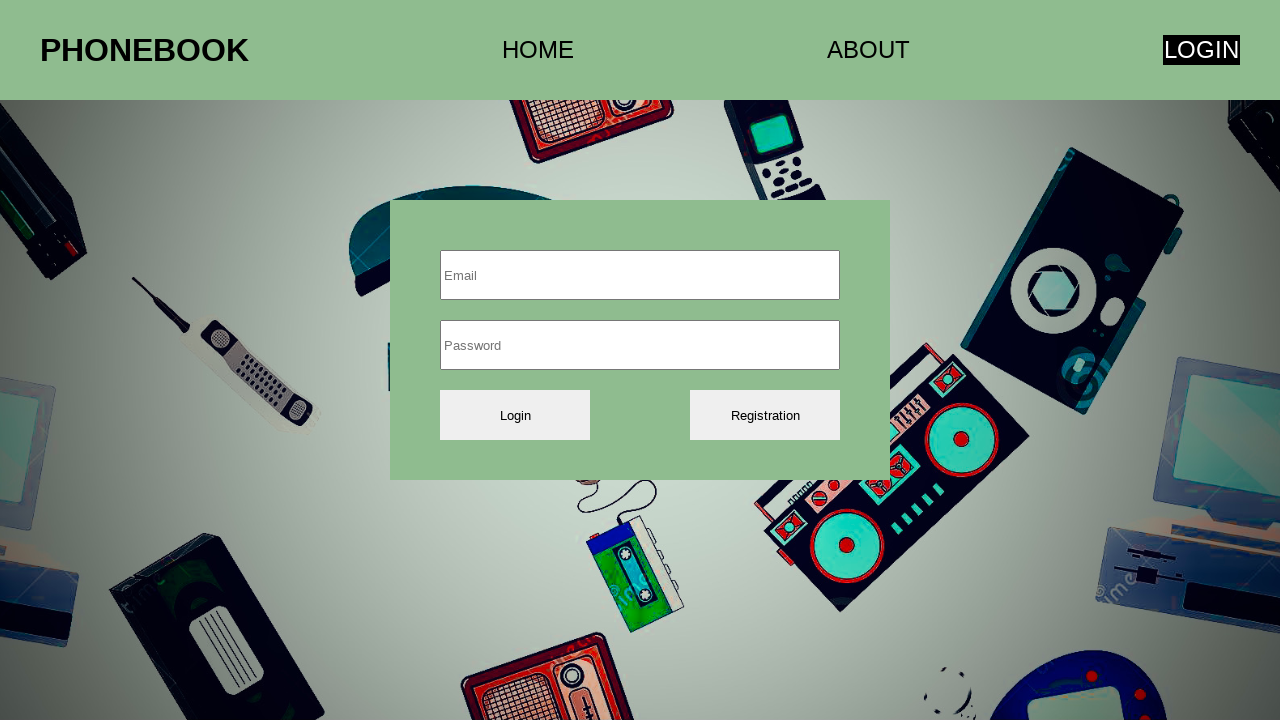

Registration button loaded on login page
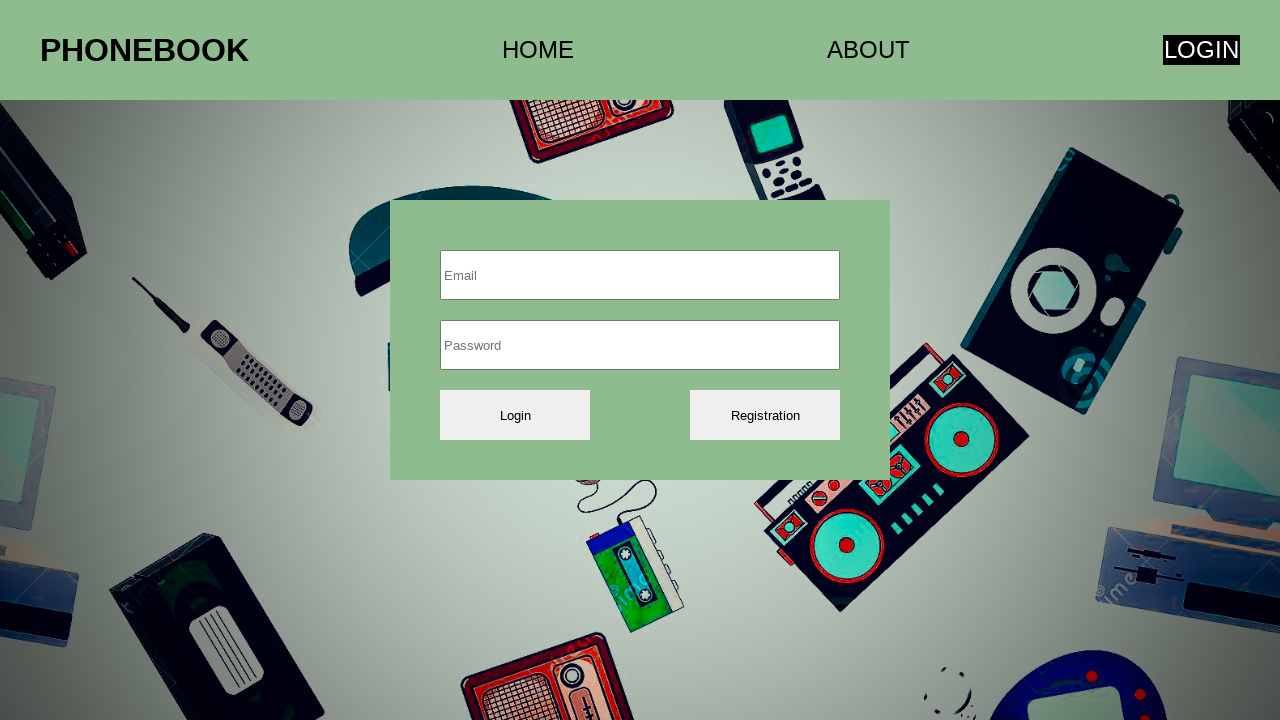

Clicked registration button to navigate to registration page at (765, 415) on button[name='registration']
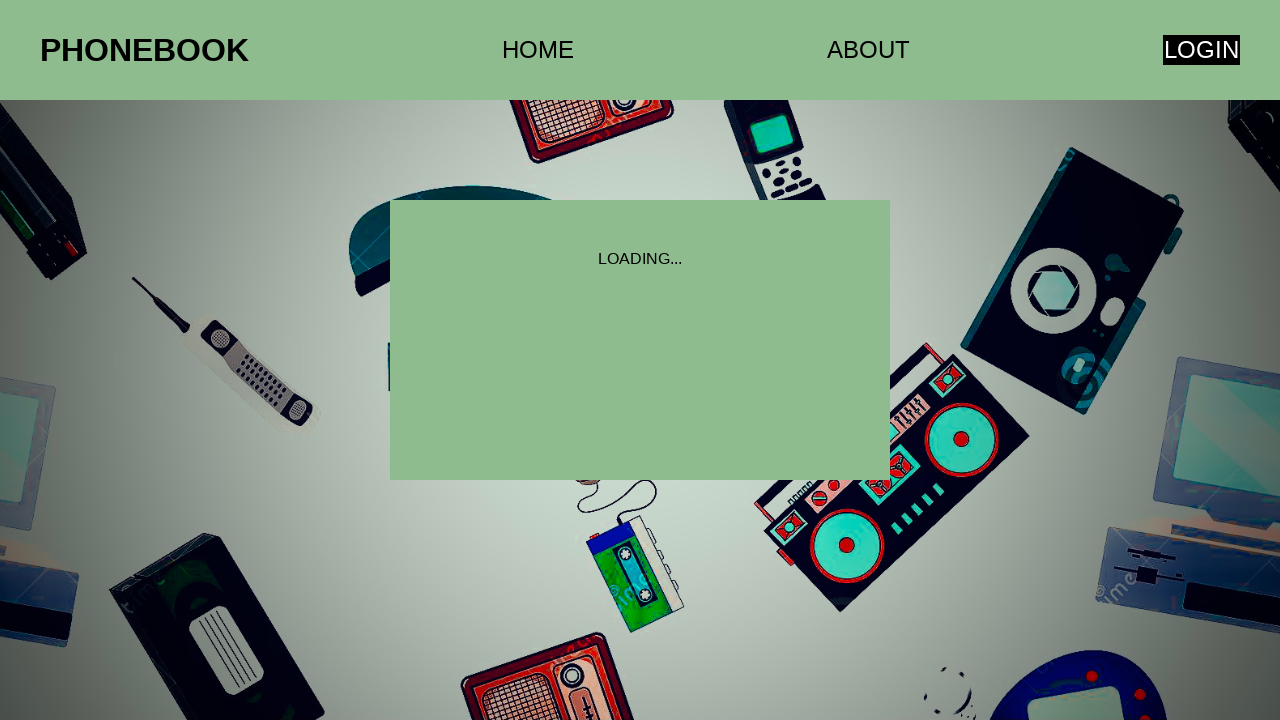

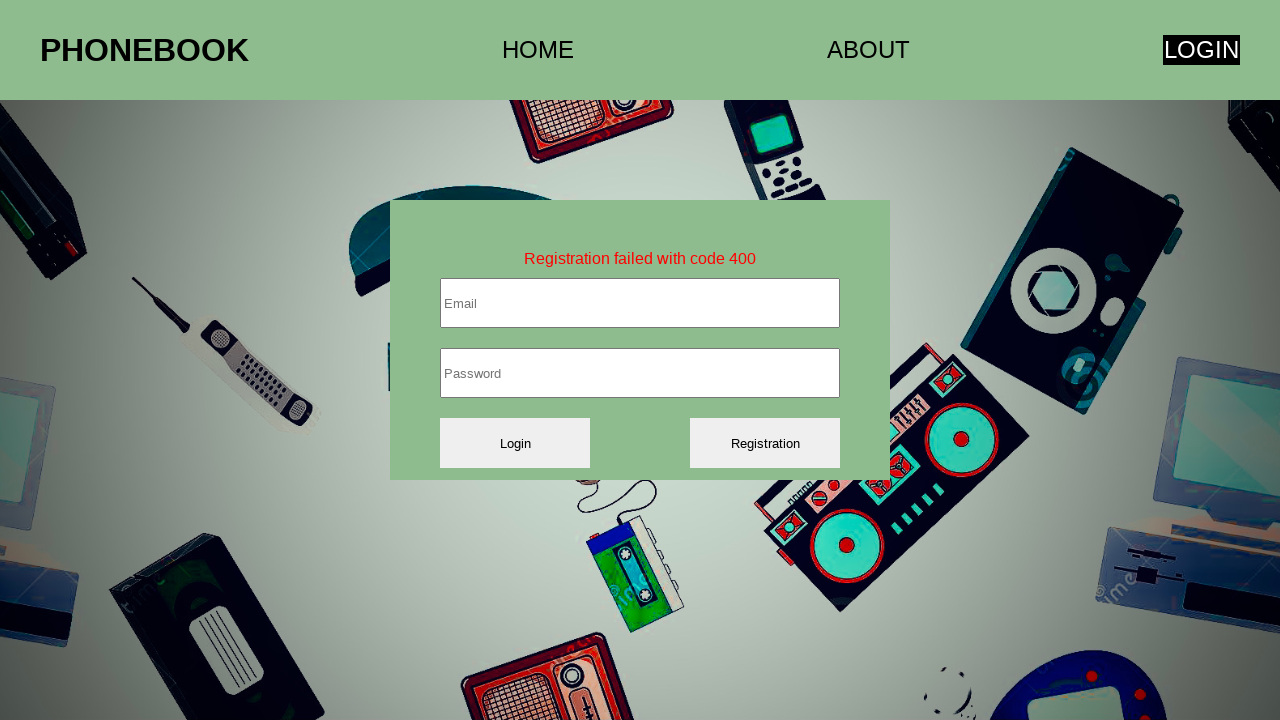